Tests infinite scroll page by scrolling down multiple times within a time limit

Starting URL: http://the-internet.herokuapp.com/

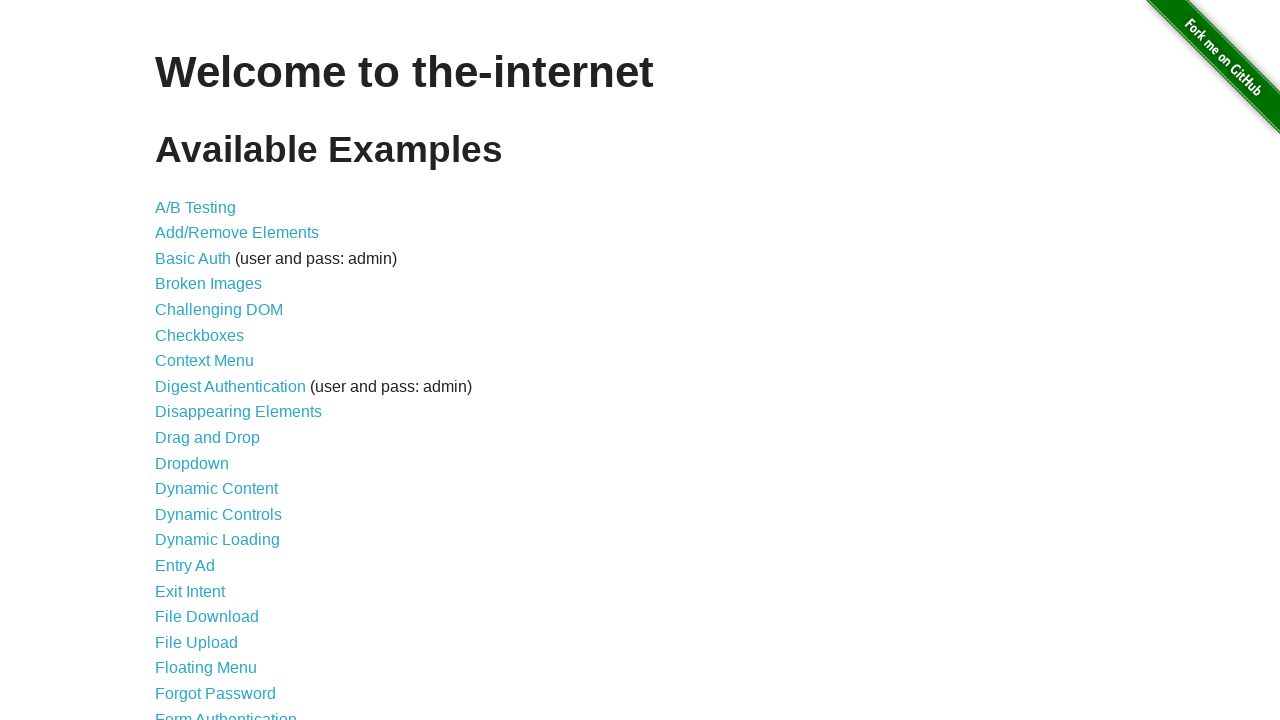

Scrolled down 200 pixels
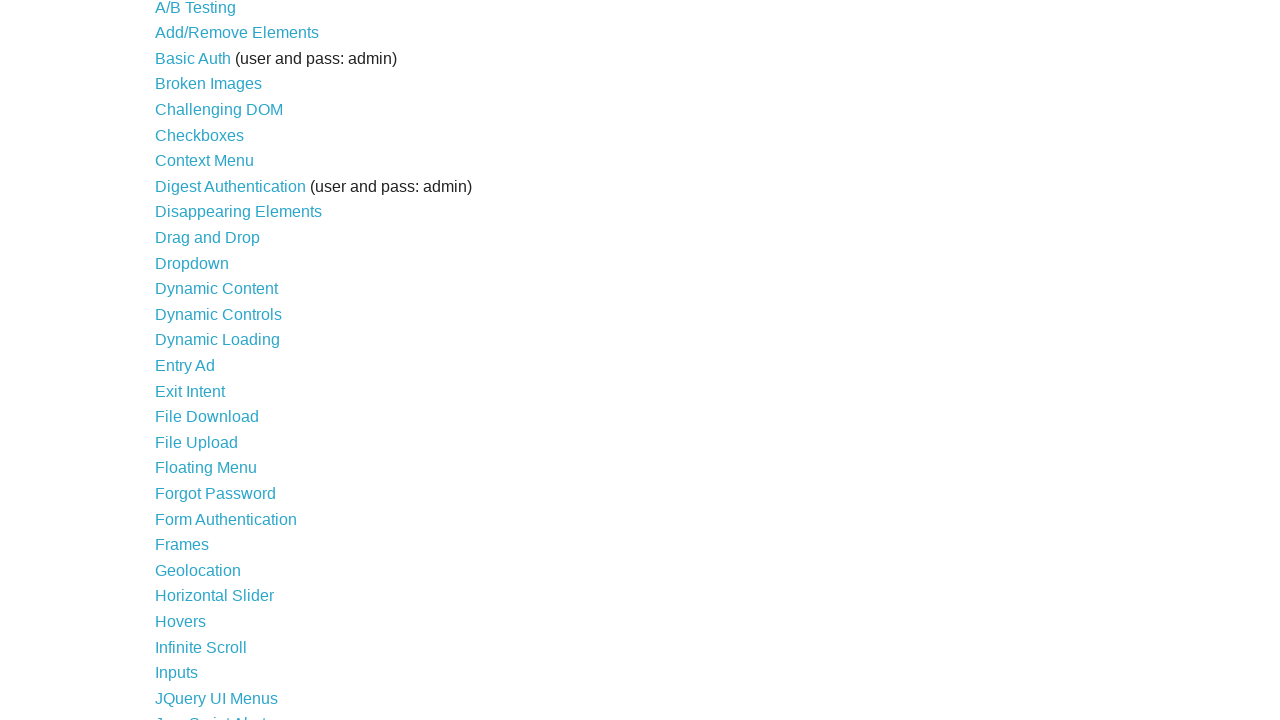

Clicked on Infinite Scroll link at (201, 647) on text=Infinite Scroll
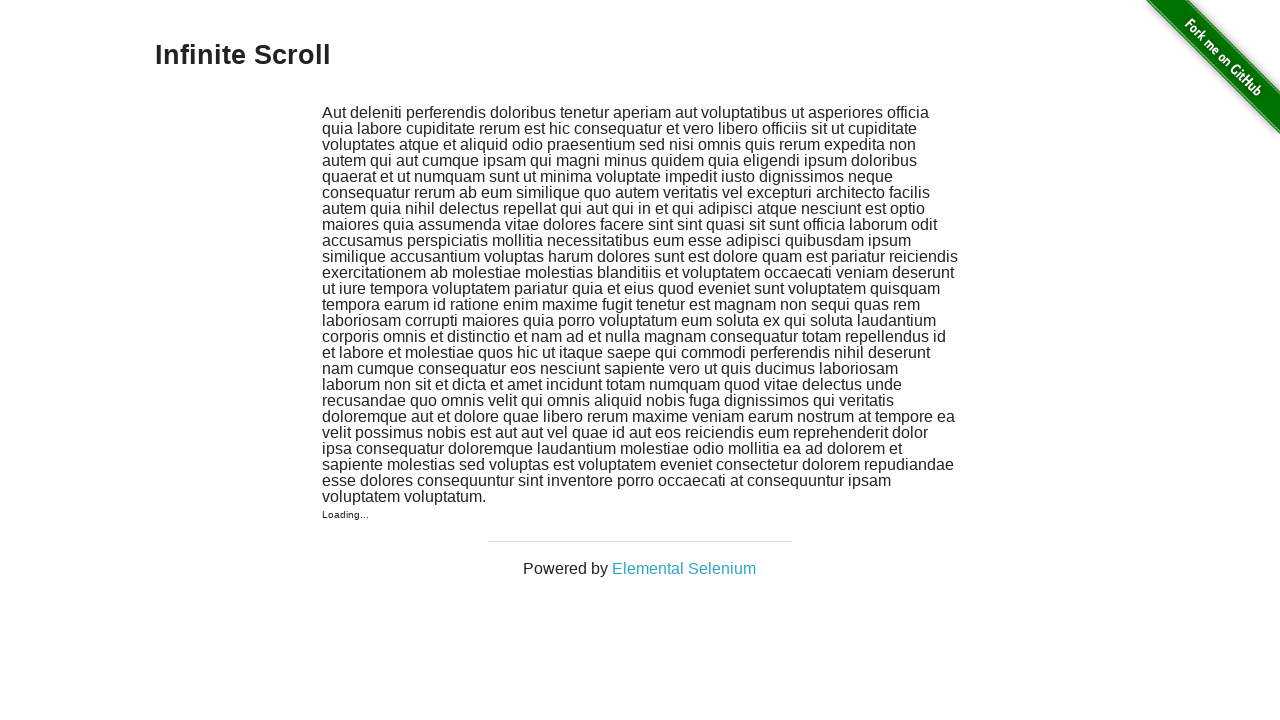

Scrolled to bottom of page (iteration 1/5)
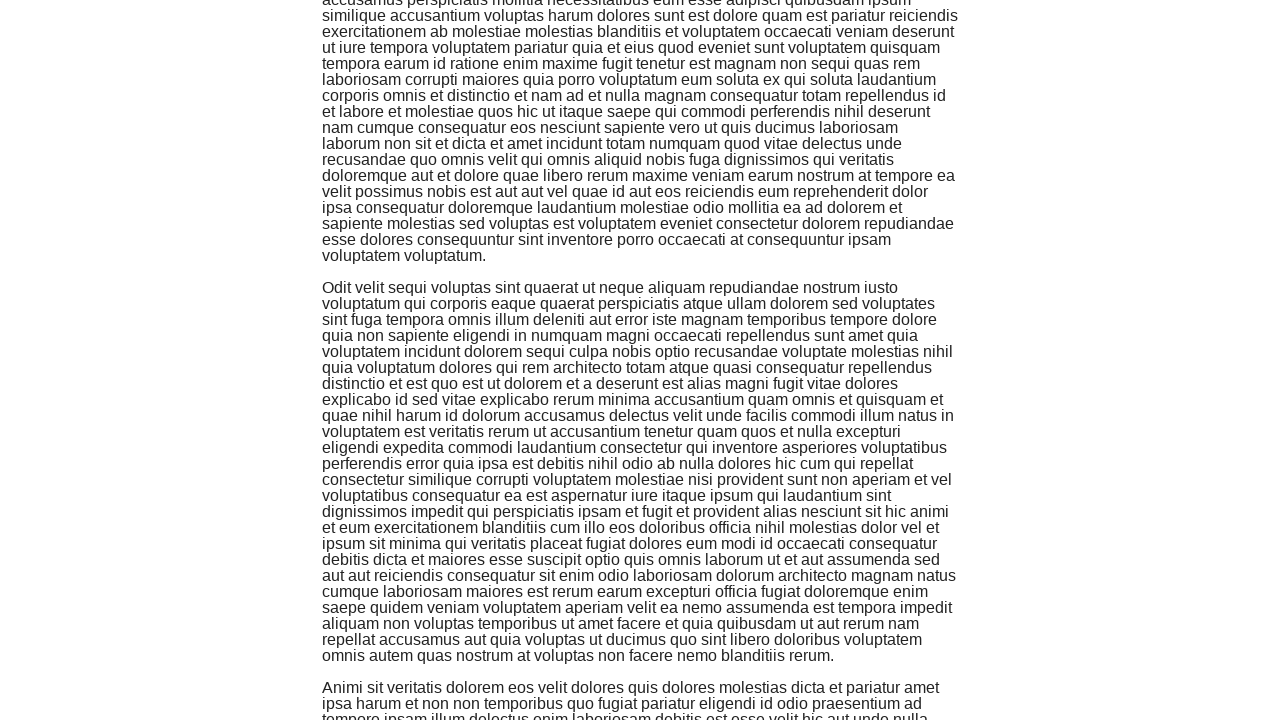

Waited 1 second for content to load (iteration 1/5)
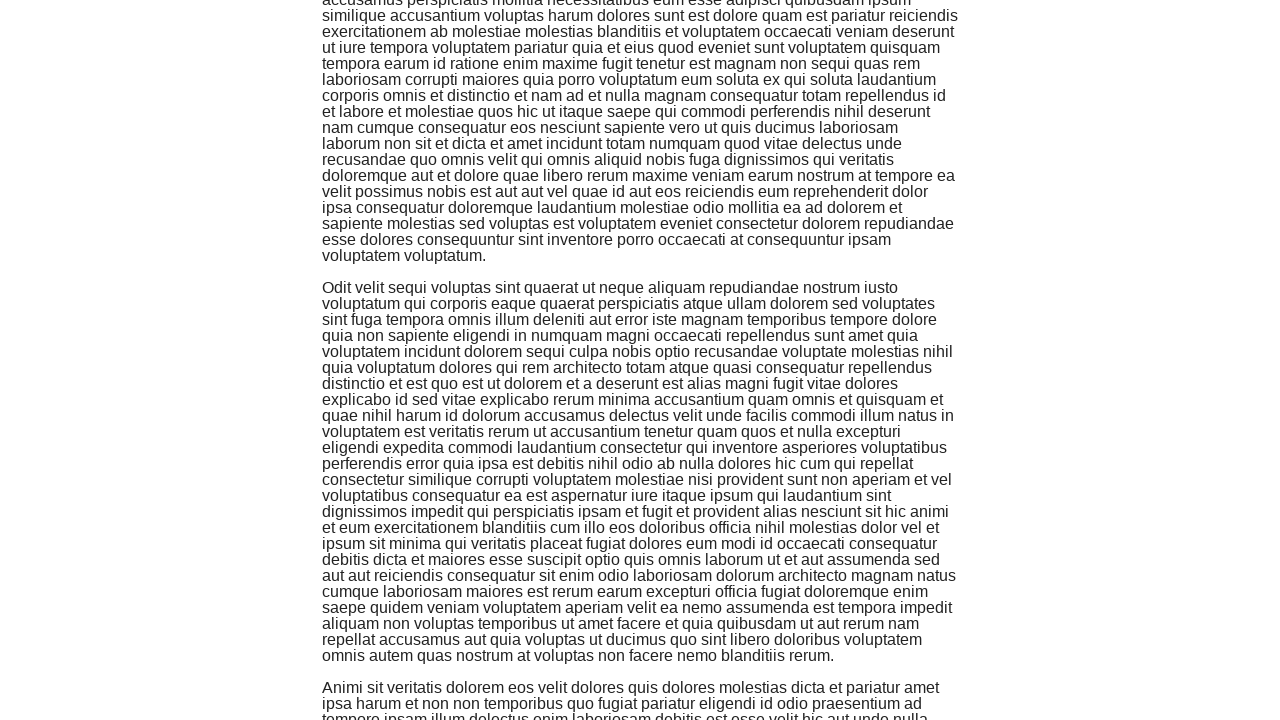

Scrolled to bottom of page (iteration 2/5)
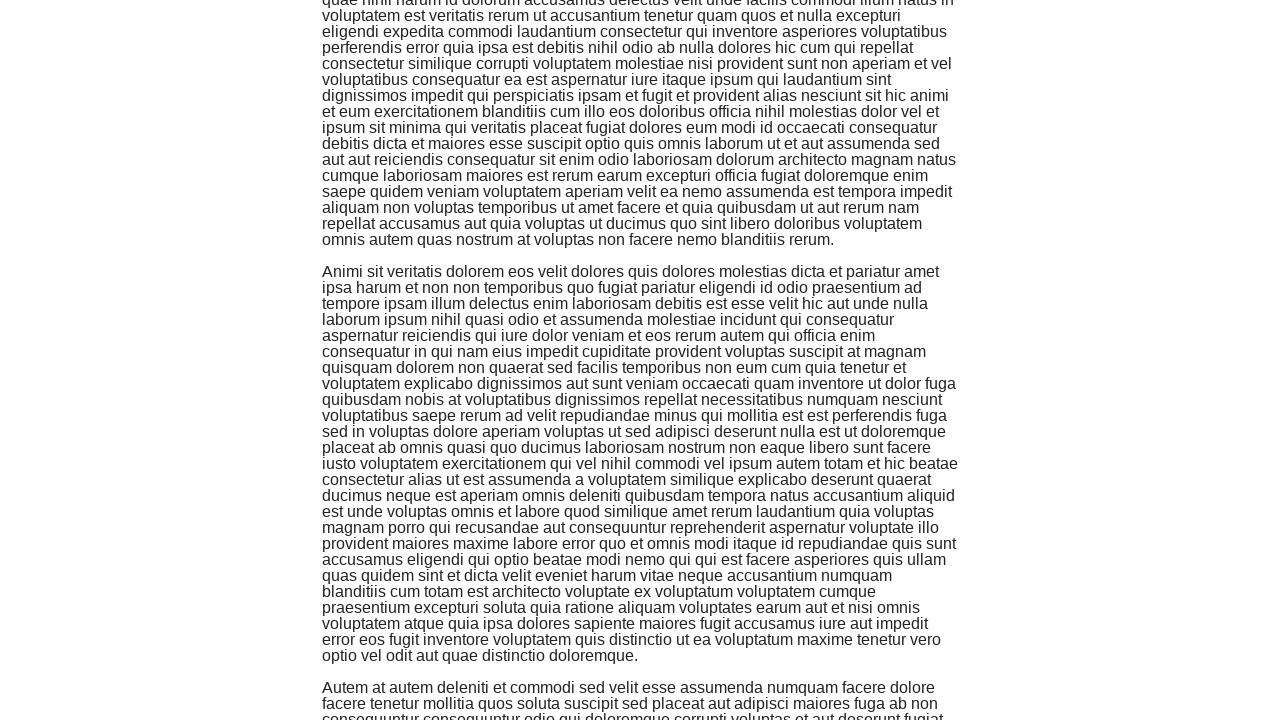

Waited 1 second for content to load (iteration 2/5)
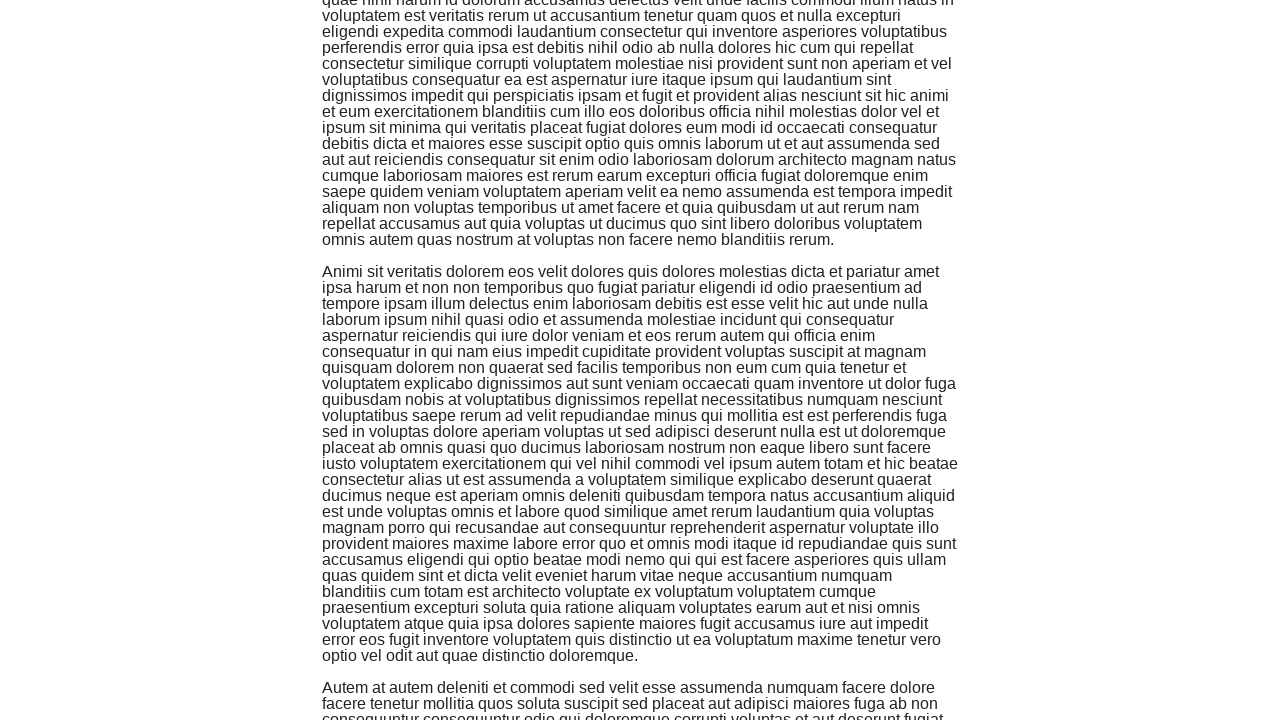

Scrolled to bottom of page (iteration 3/5)
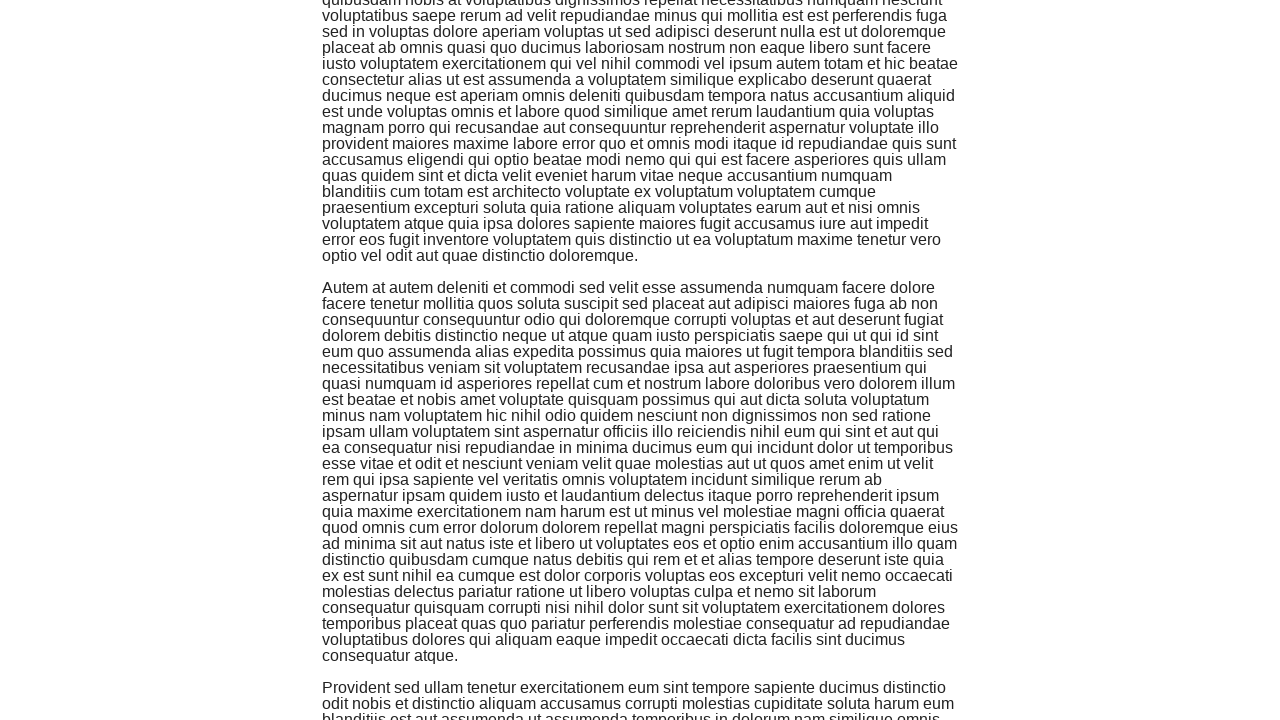

Waited 1 second for content to load (iteration 3/5)
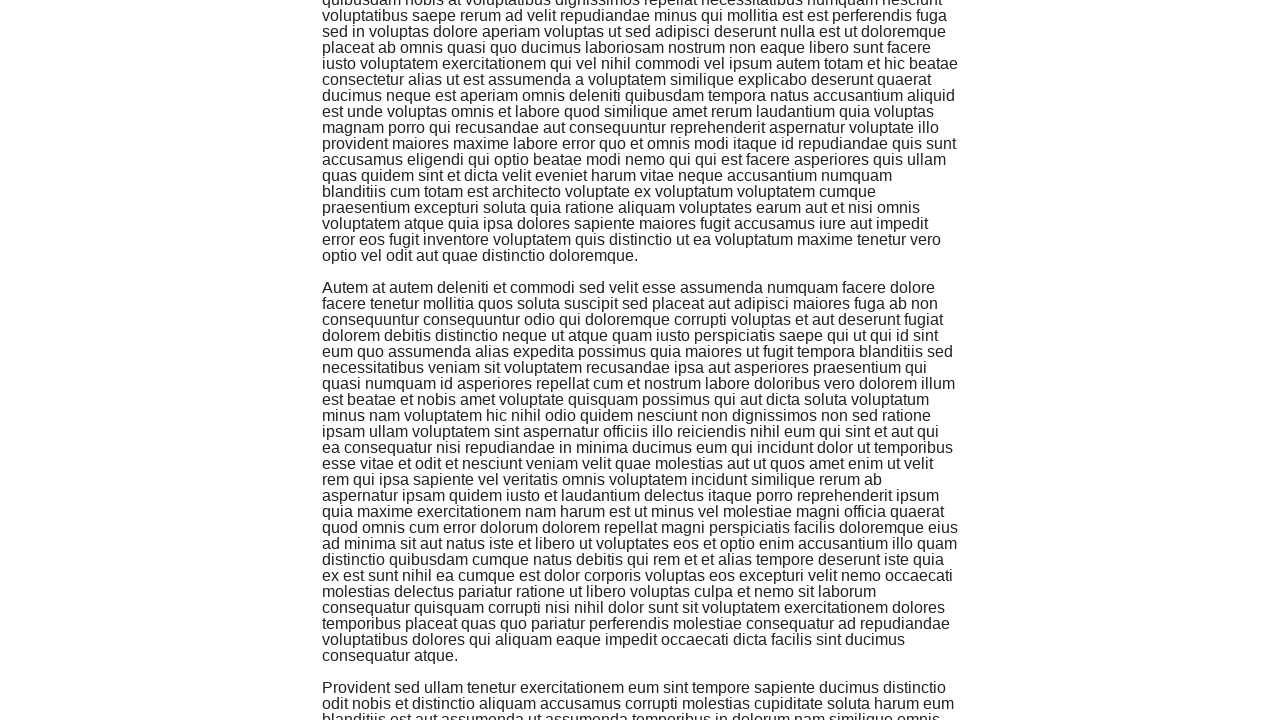

Scrolled to bottom of page (iteration 4/5)
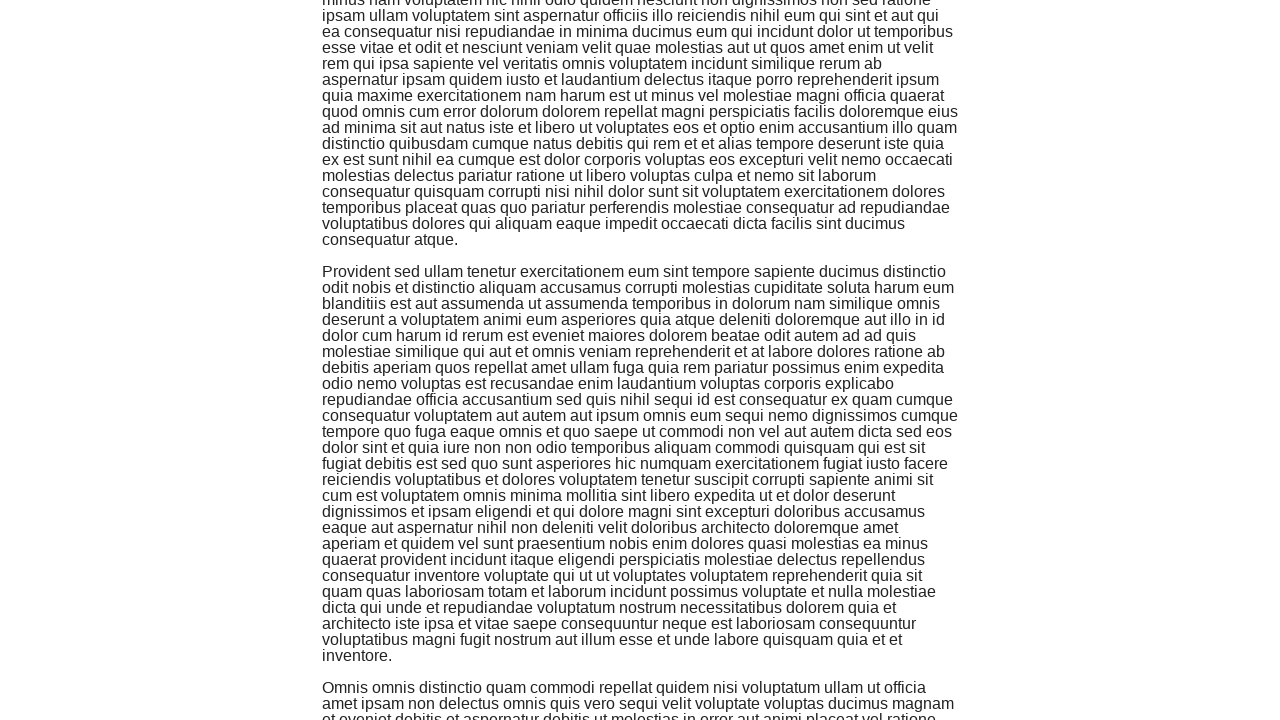

Waited 1 second for content to load (iteration 4/5)
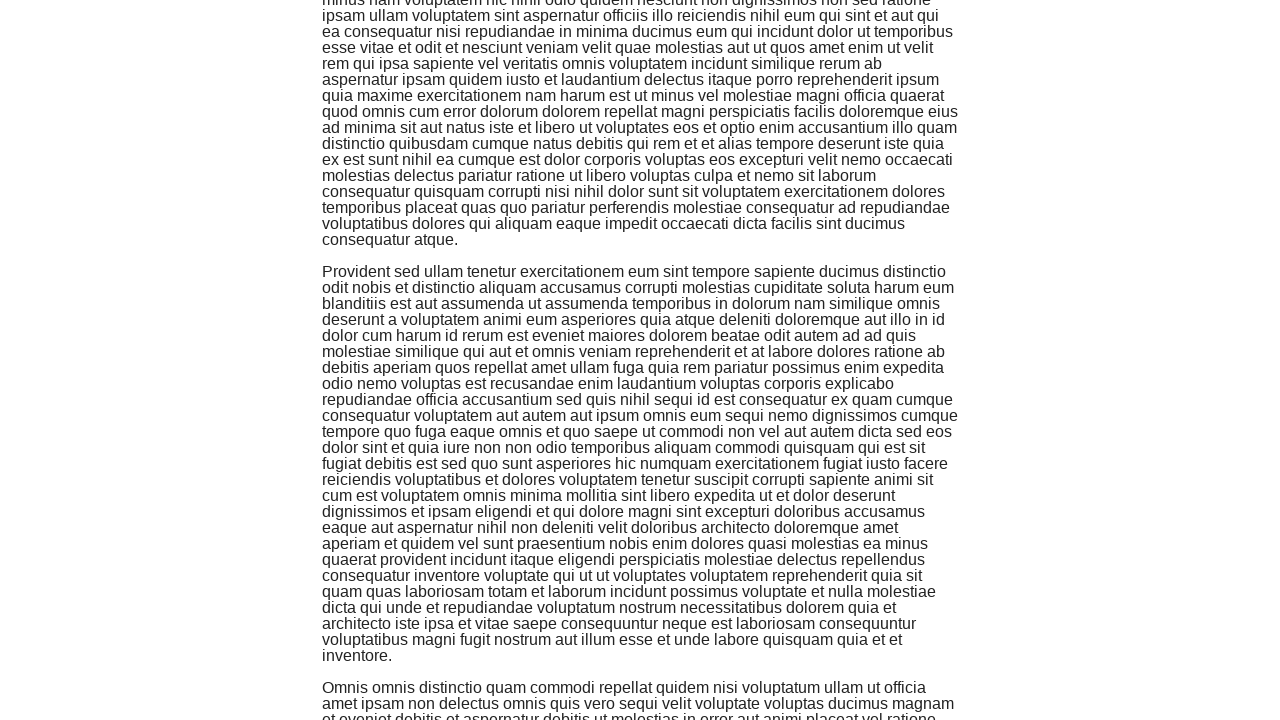

Scrolled to bottom of page (iteration 5/5)
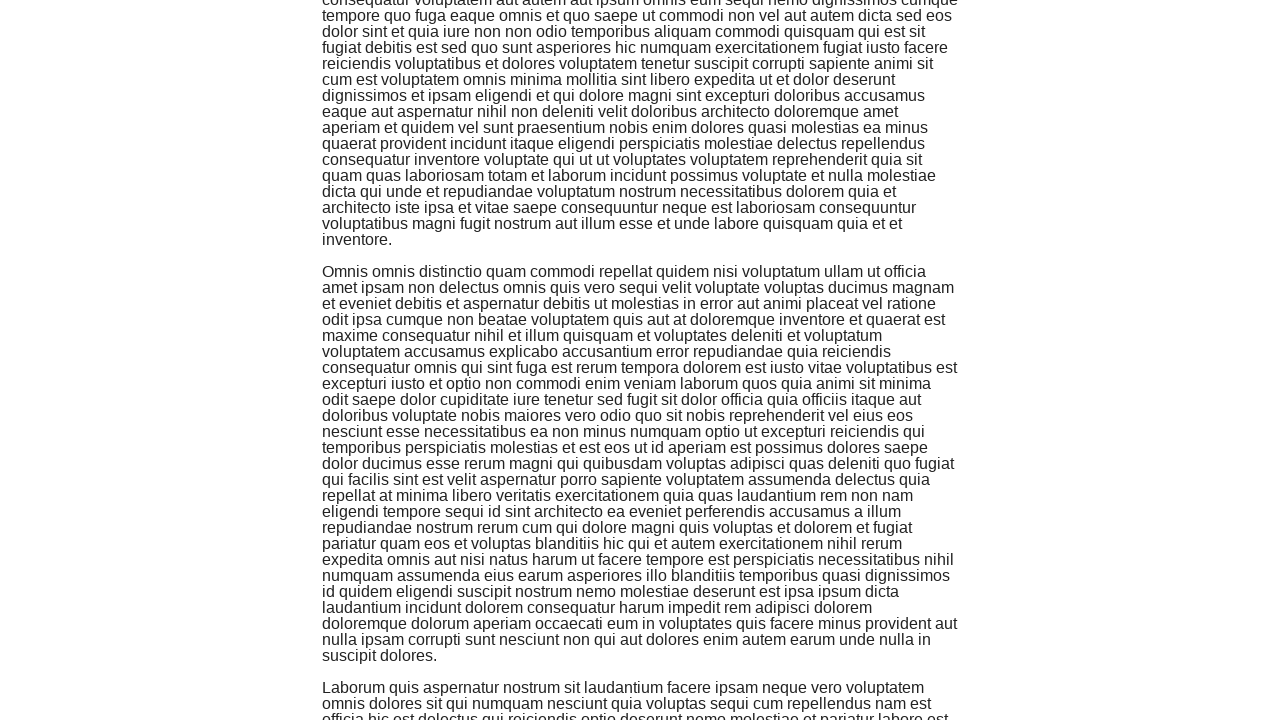

Waited 1 second for content to load (iteration 5/5)
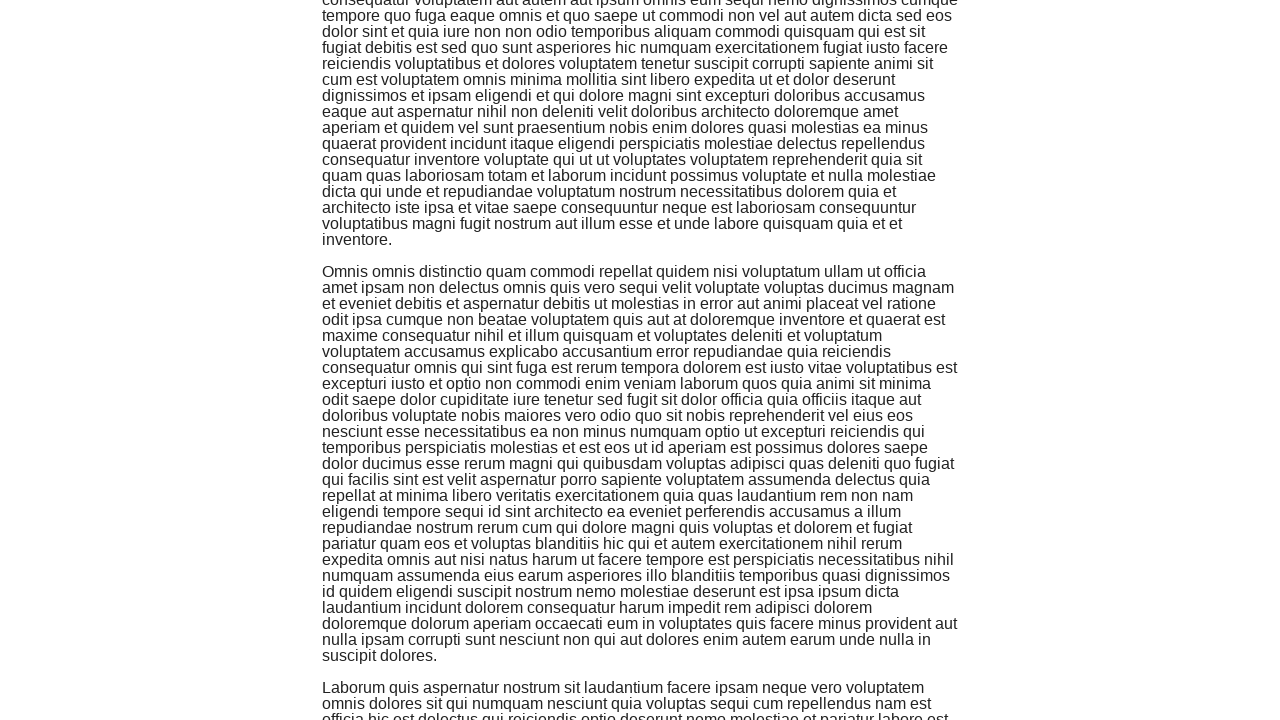

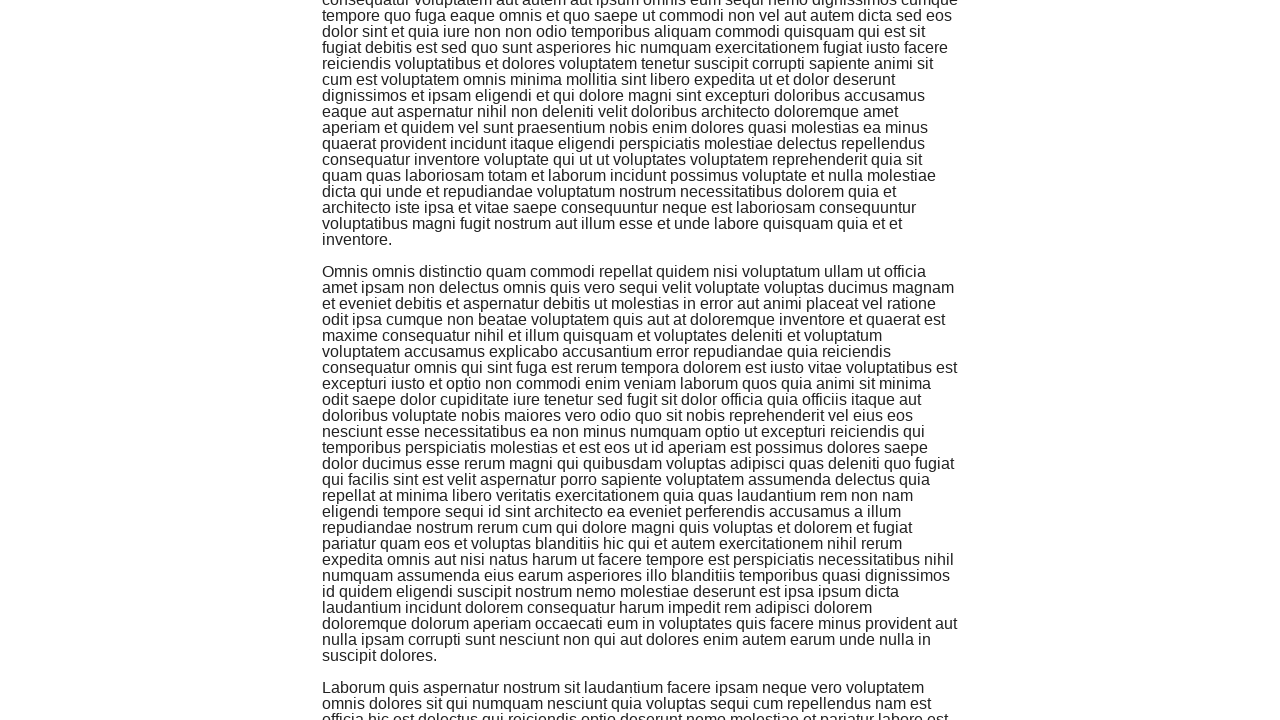